Tests form submission on Formy project by filling in first name field and submitting the form, then verifying the success message

Starting URL: https://formy-project.herokuapp.com/form

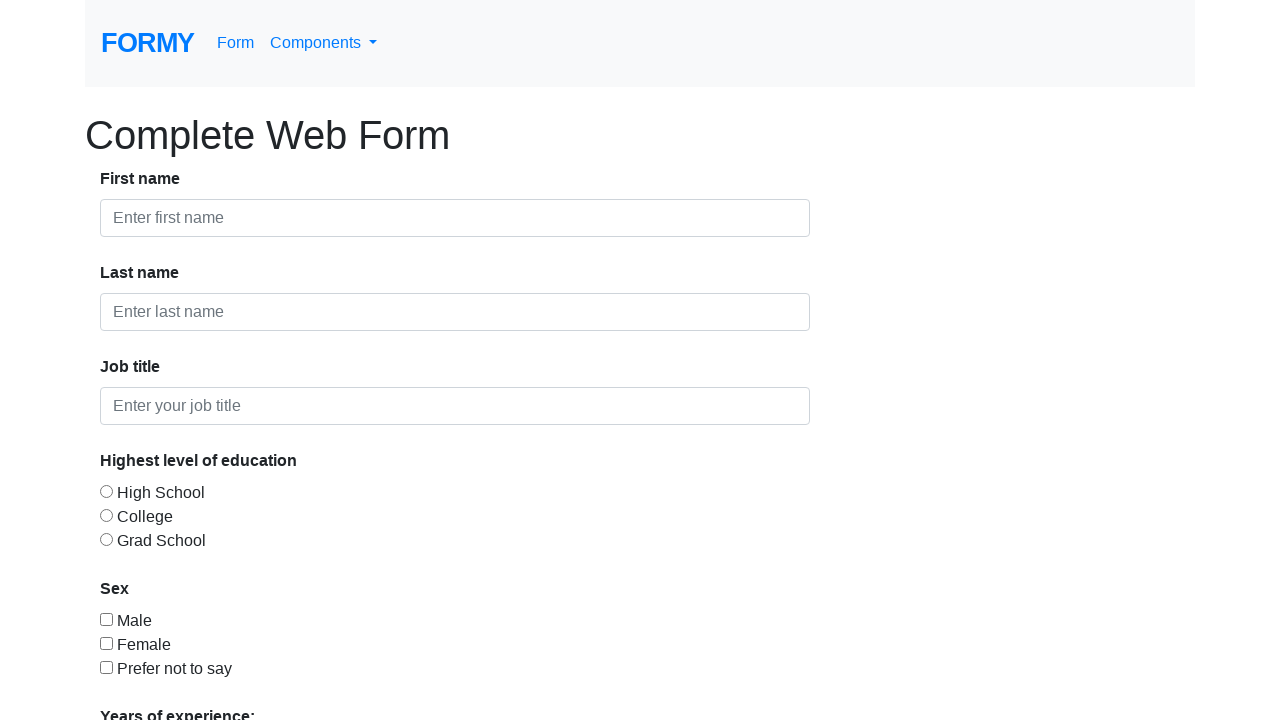

Filled first name field with 'Test' on #first-name
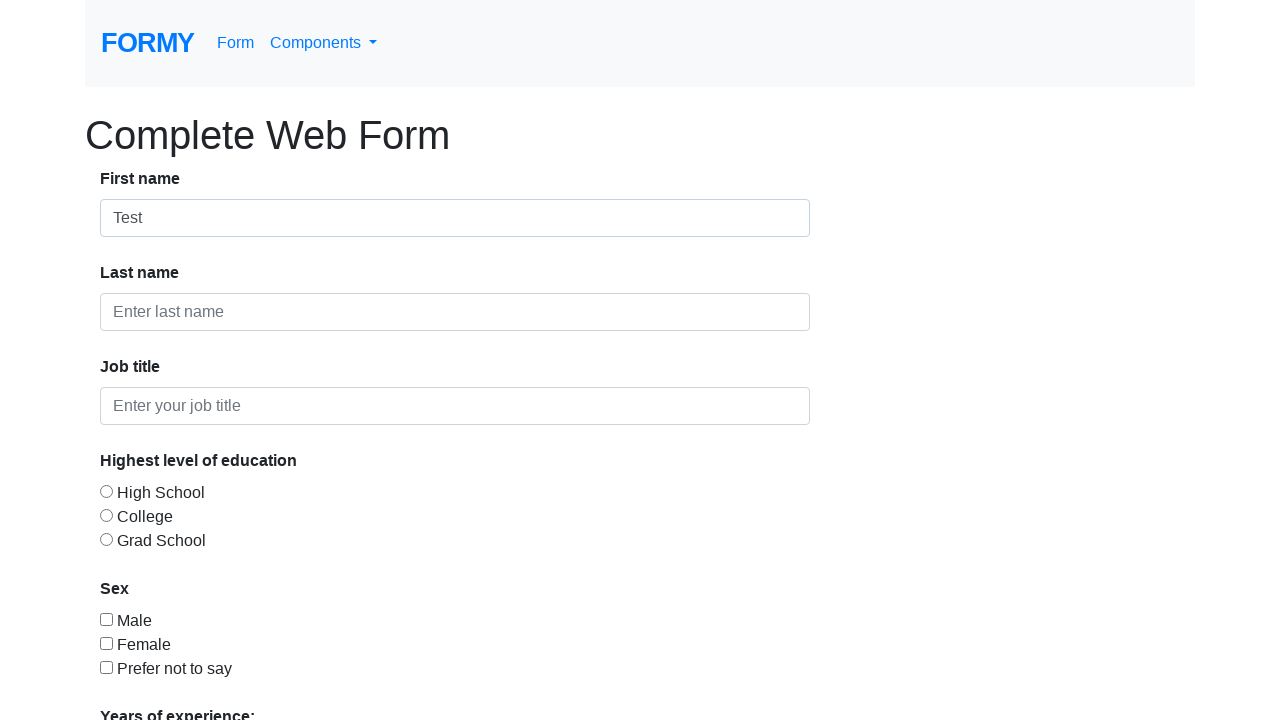

Filled last name field with 'User' on #last-name
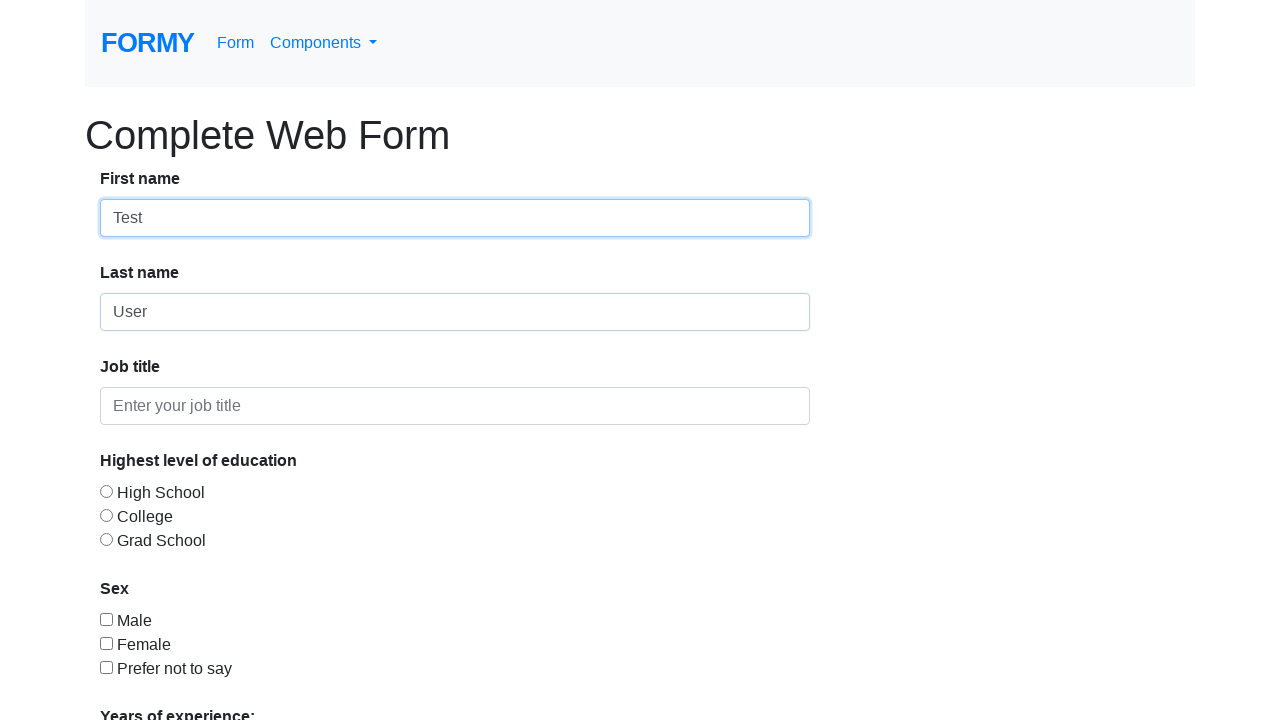

Filled job title field with 'QA Engineer' on #job-title
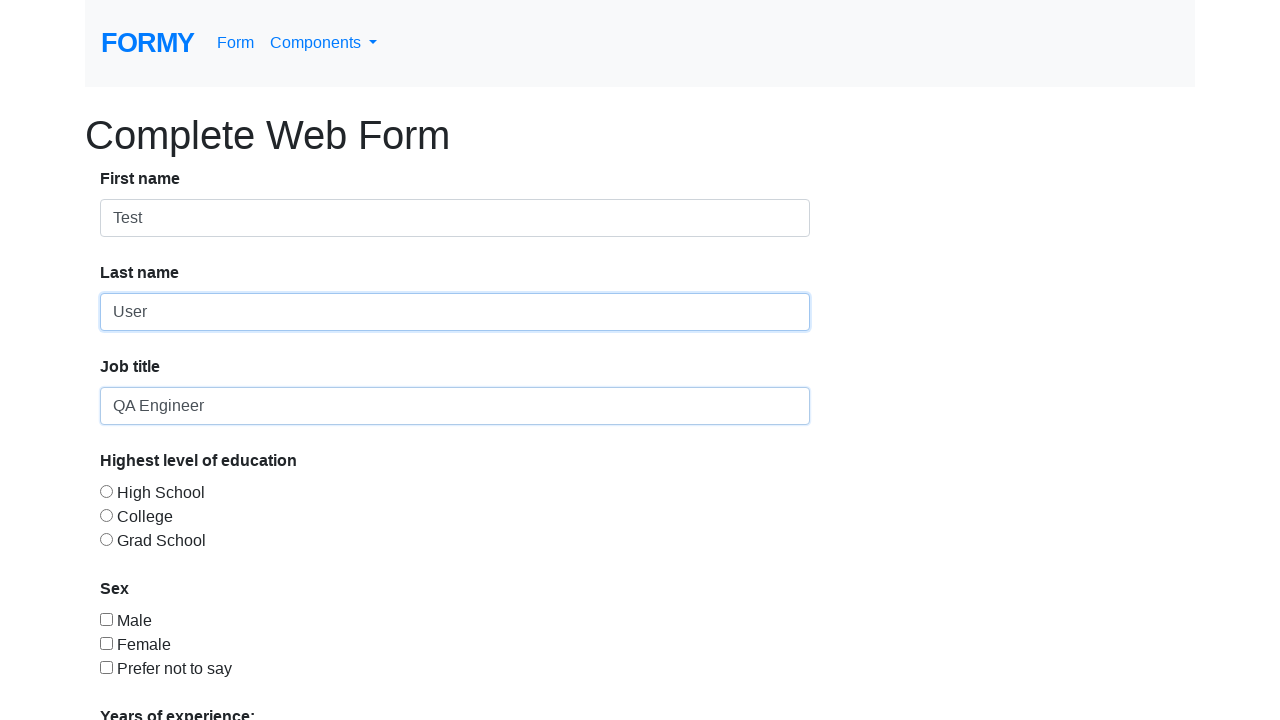

Clicked Submit button at (148, 680) on text=Submit
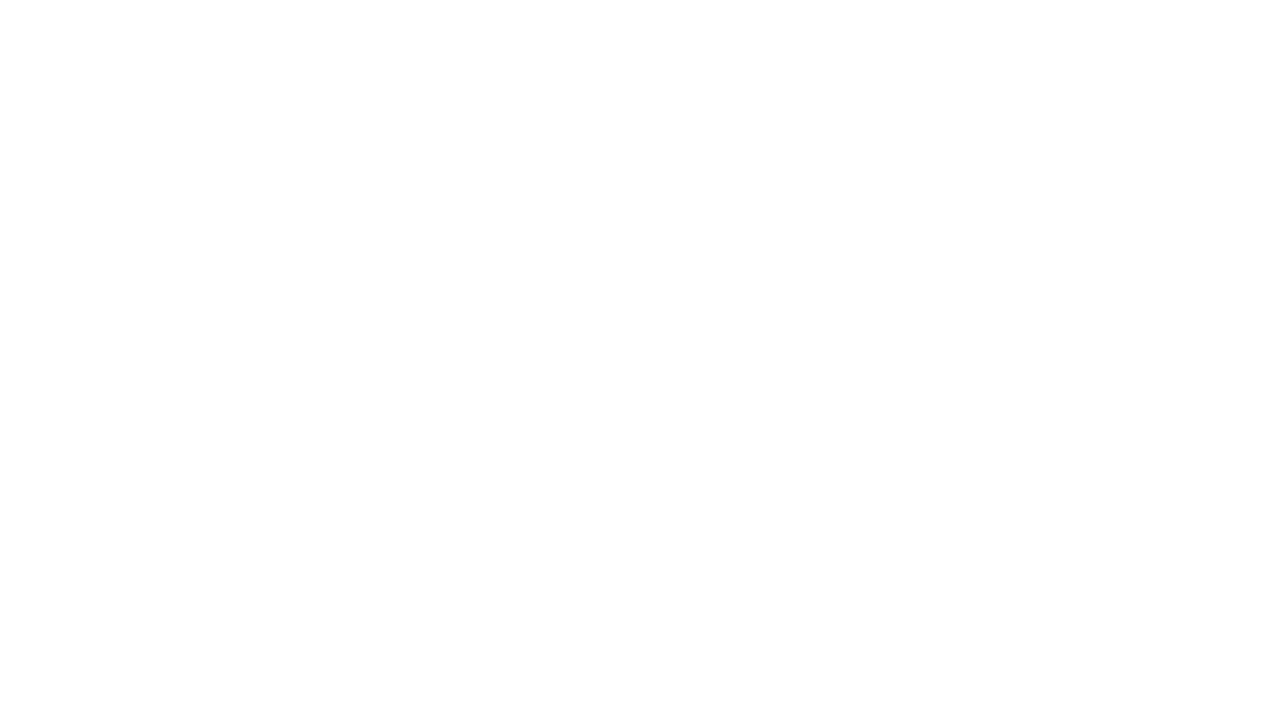

Waited for h1 element to load
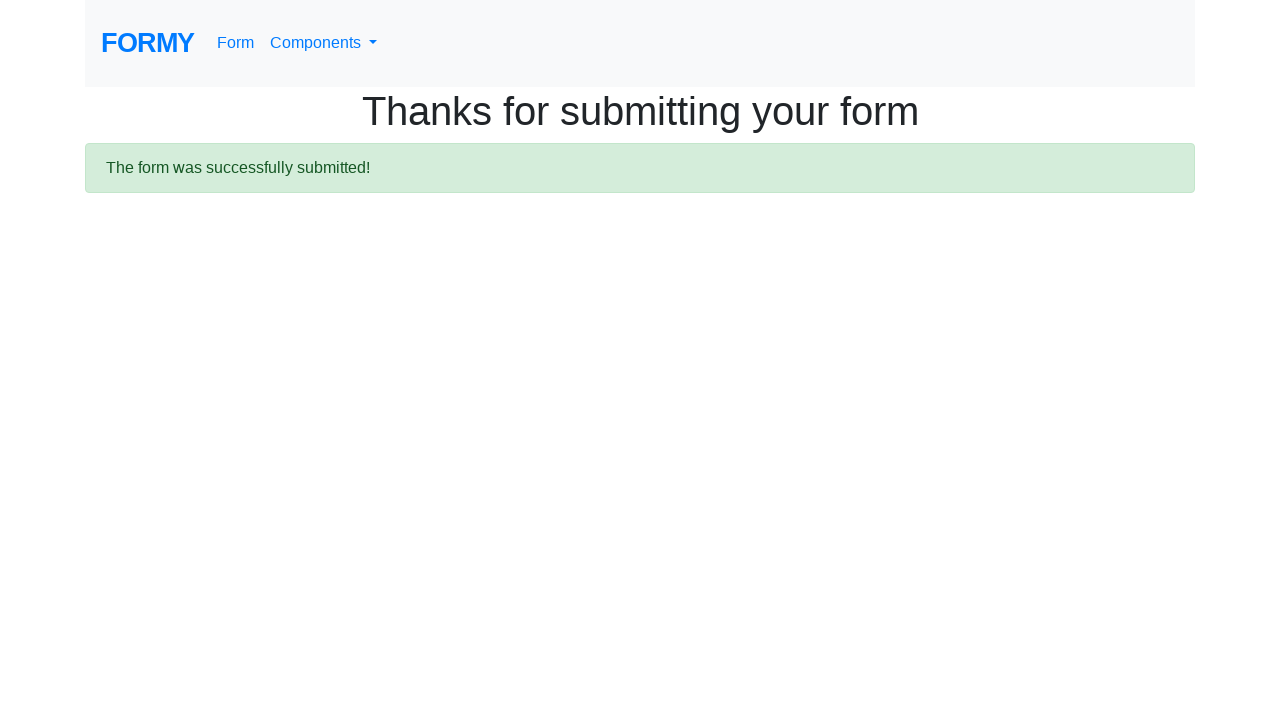

Retrieved thank you message text
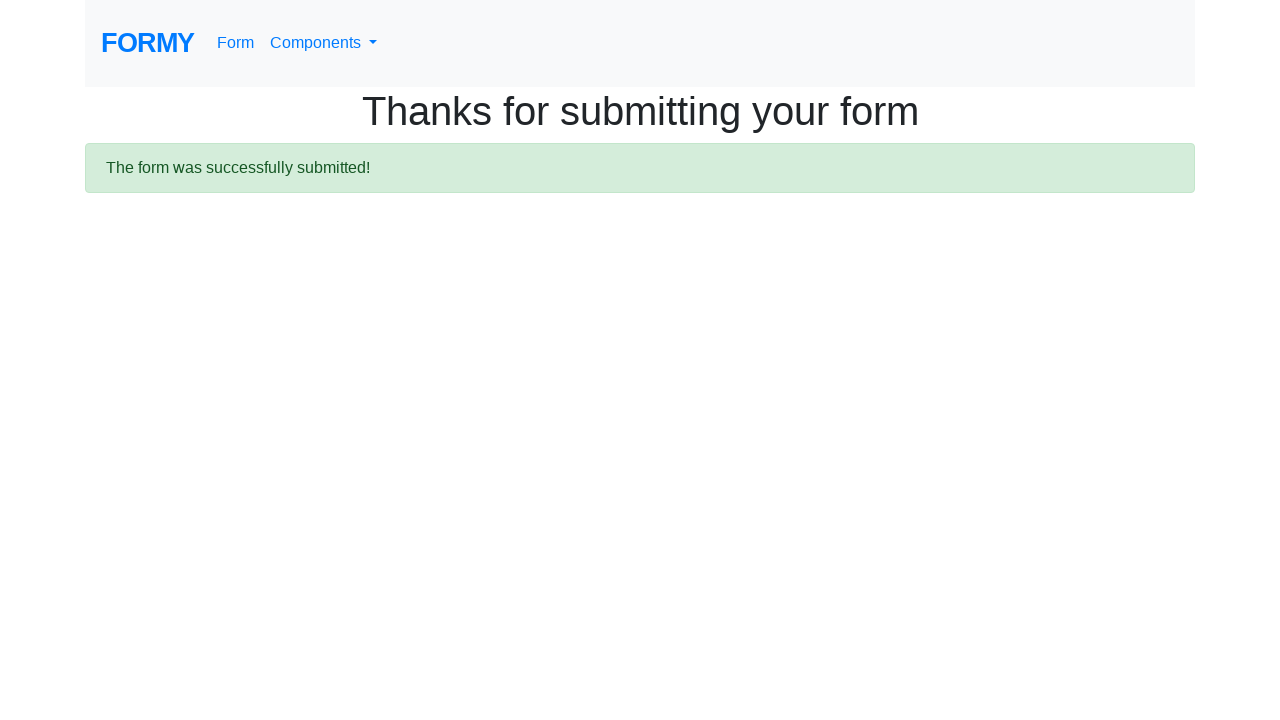

Verified thank you message equals 'Thanks for submitting your form'
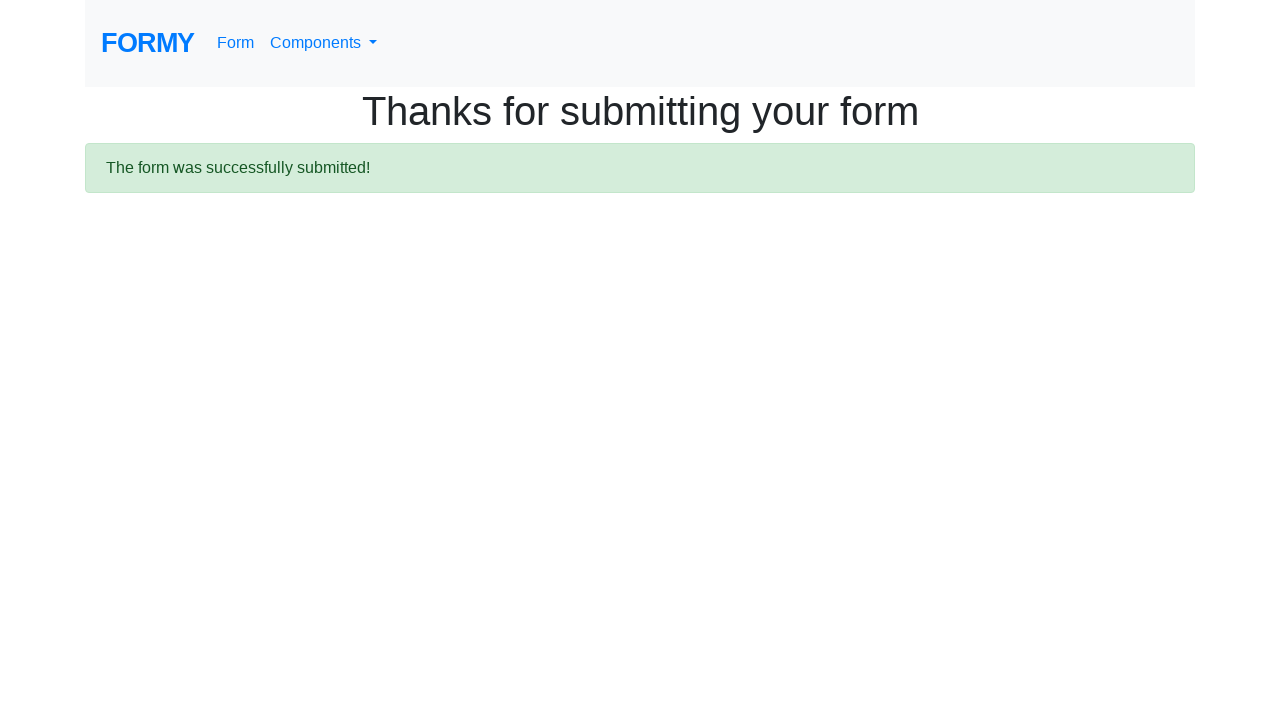

Retrieved success alert message text
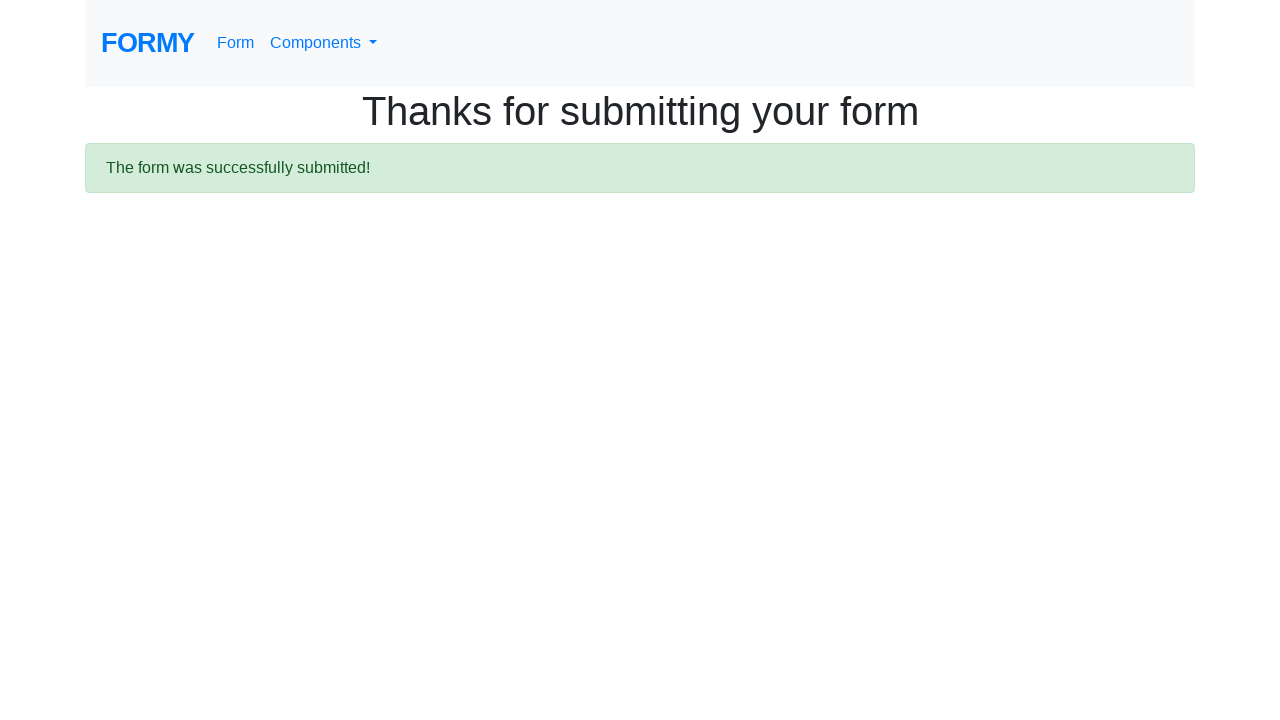

Verified success message contains 'The form was successfully submitted!'
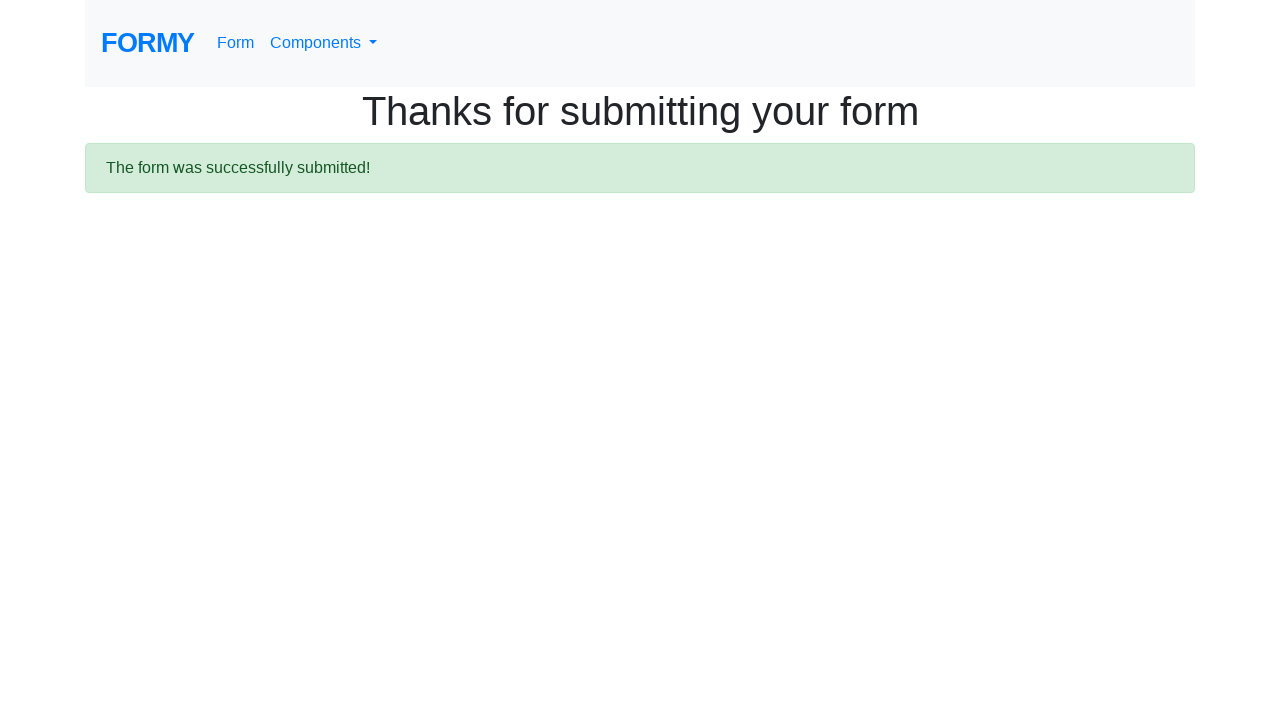

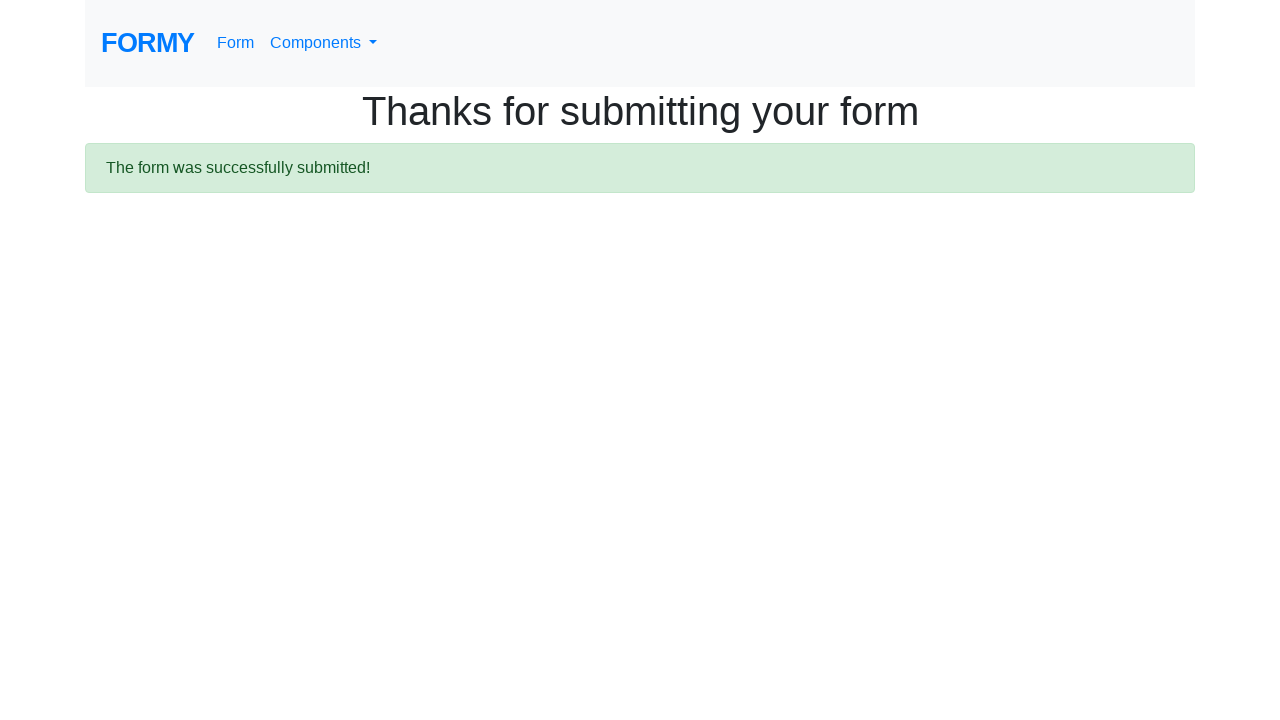